Tests the SpiceJet flight search form by clicking on the origin field and entering an airport code

Starting URL: https://www.spicejet.com/

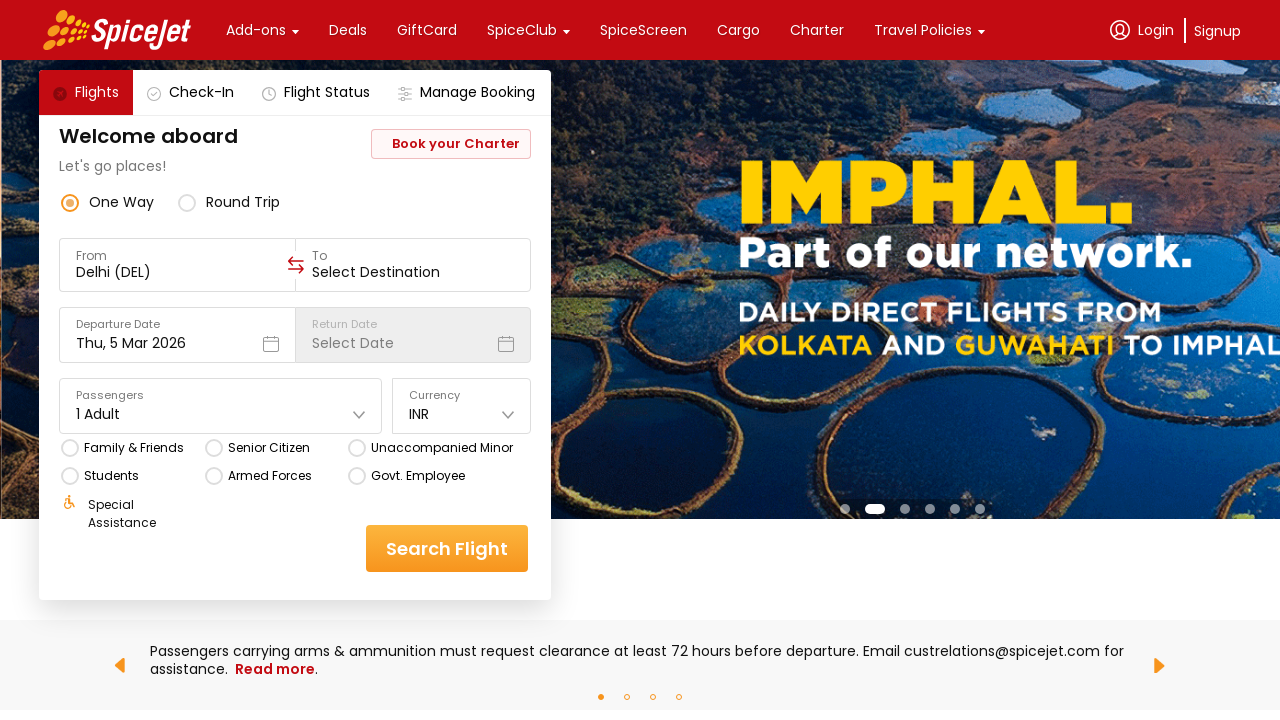

Clicked on the origin/source field in SpiceJet flight search form at (178, 272) on xpath=//div[@data-testid='to-testID-origin']/div/div/input
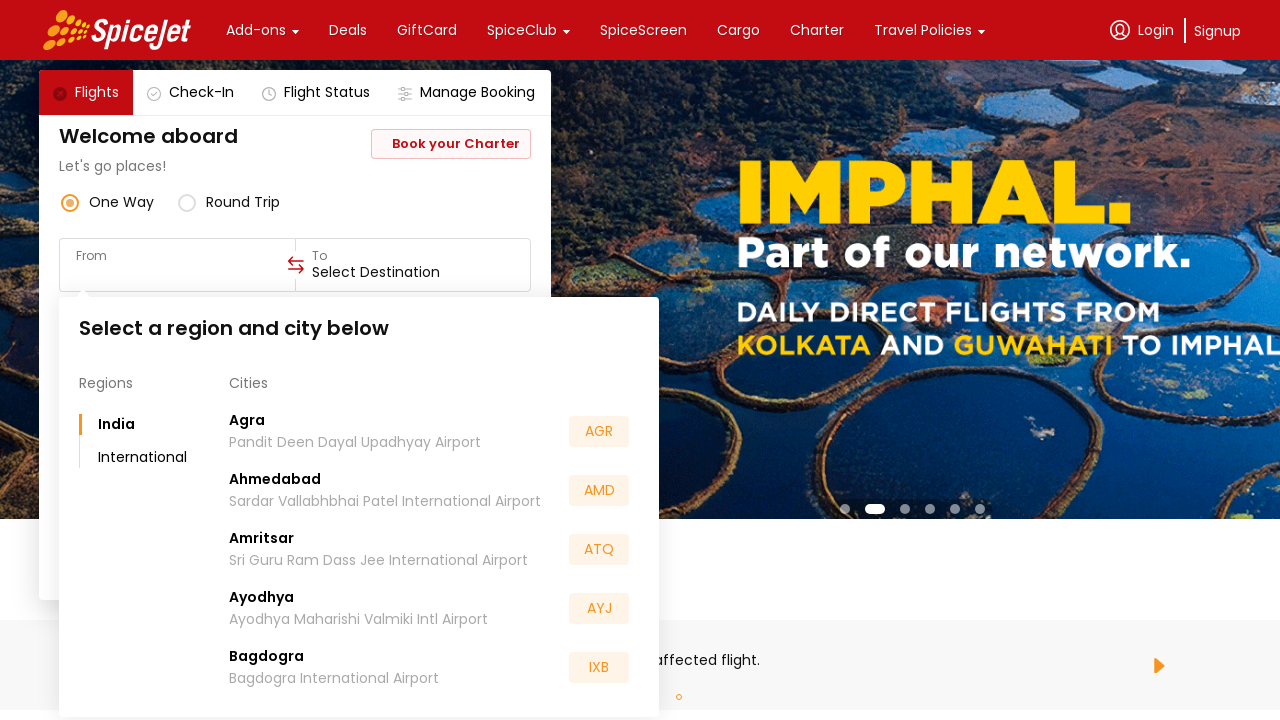

Entered airport code 'BLR' in the origin field on xpath=//div[@data-testid='to-testID-origin']/div/div/input
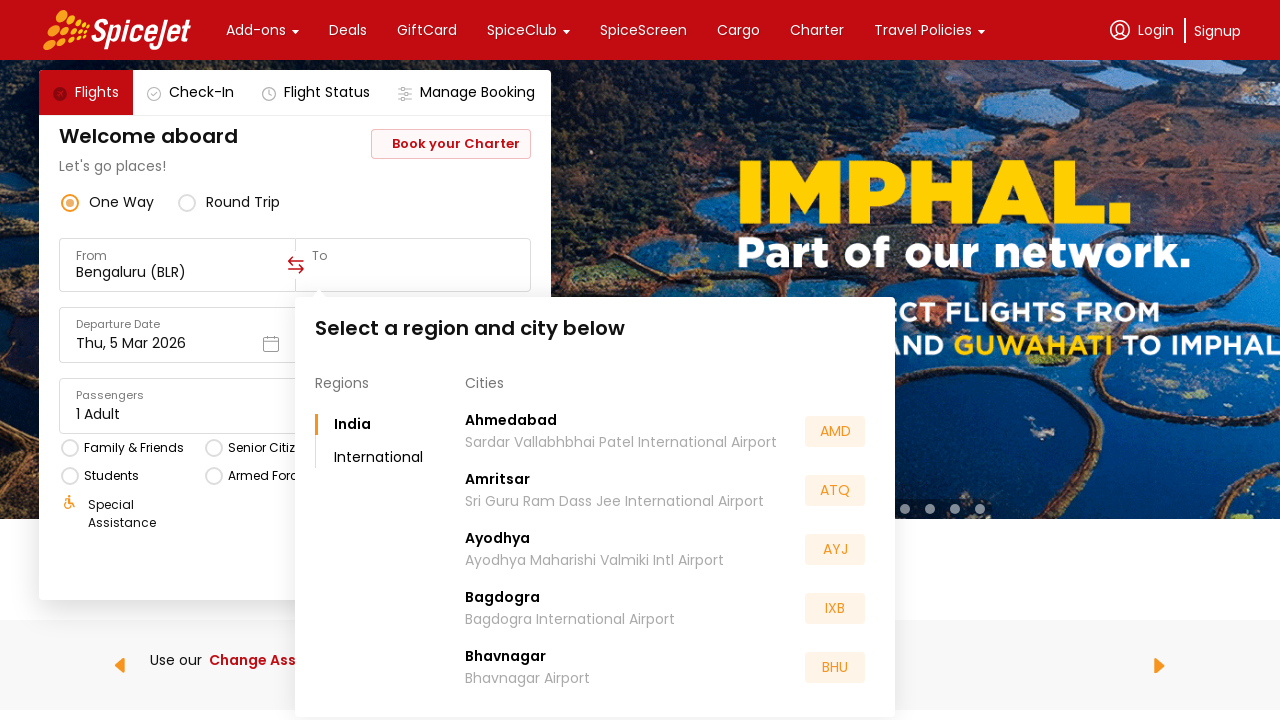

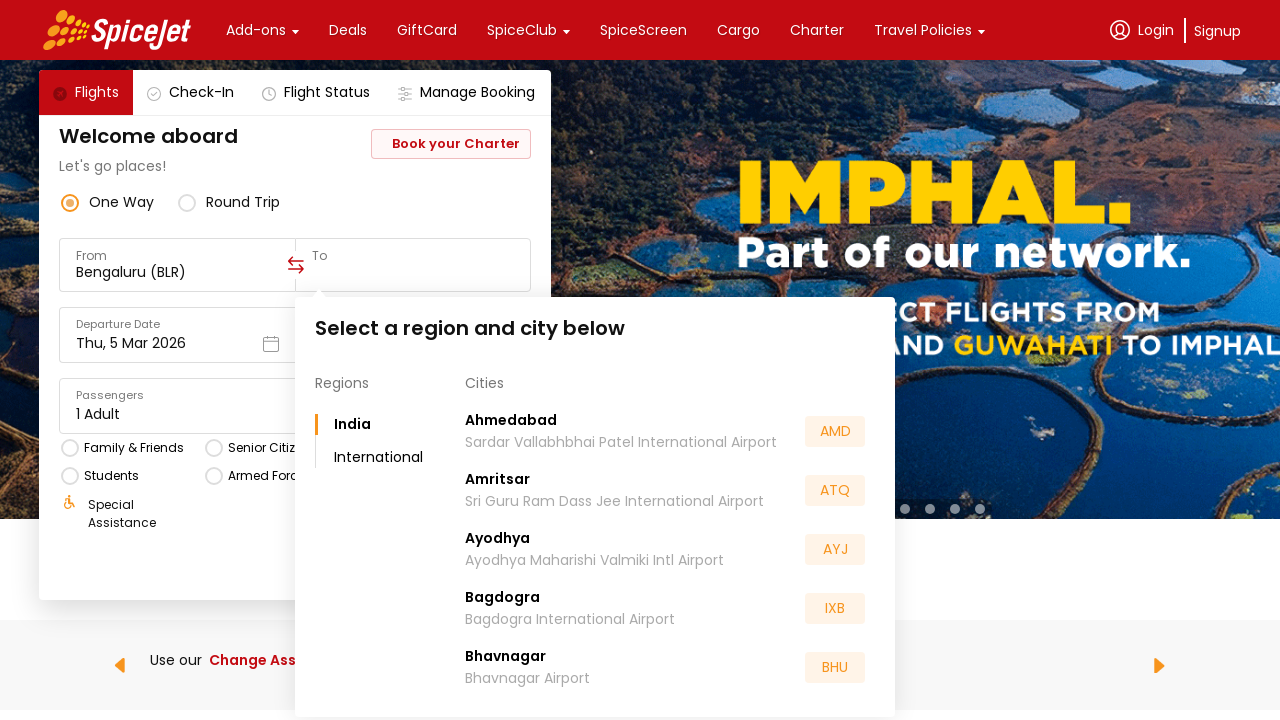